Navigates to the KRN Informatix website and verifies that links are present on the page by waiting for anchor elements to load.

Starting URL: https://krninformatix.com/

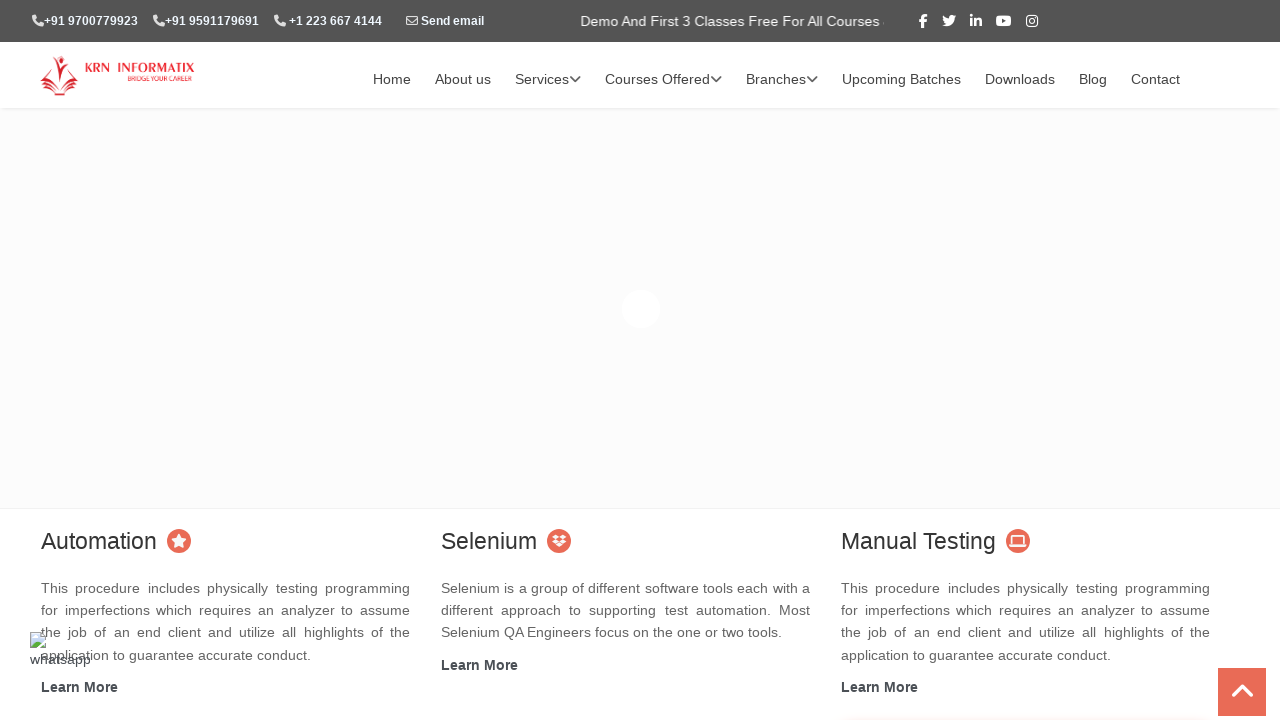

Waited for anchor elements to load on KRN Informatix website
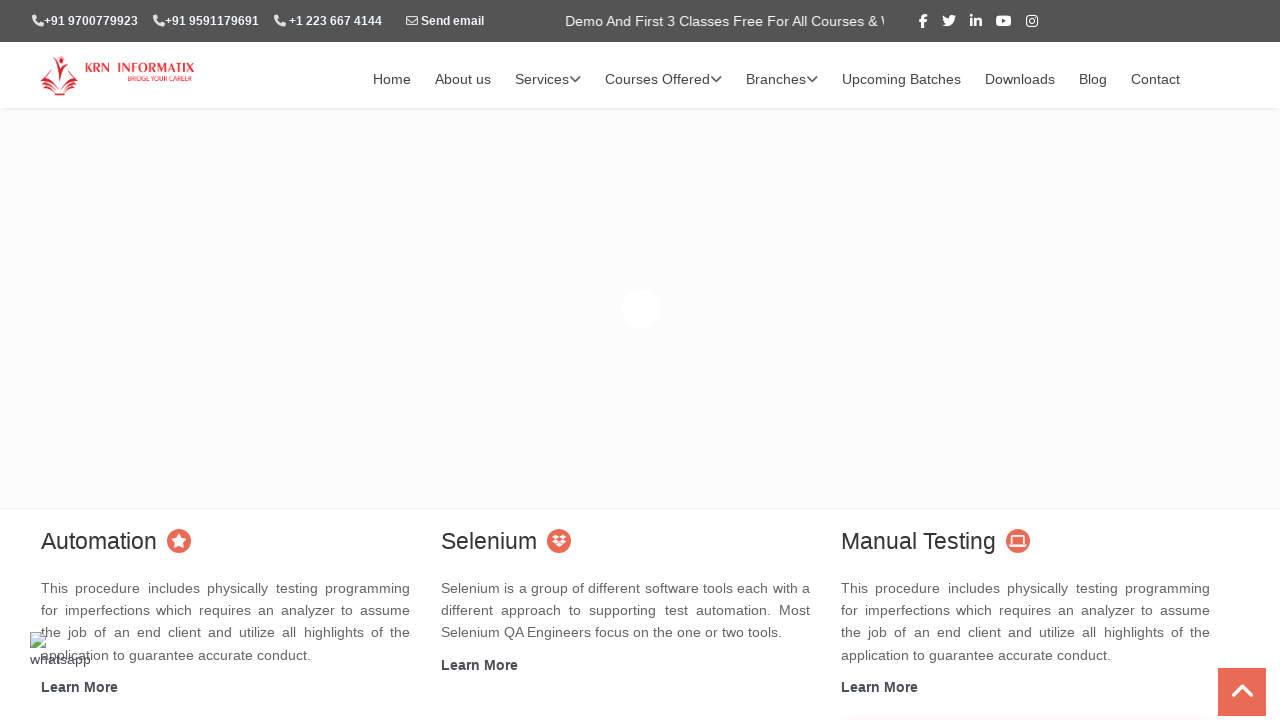

Located all anchor elements on the page
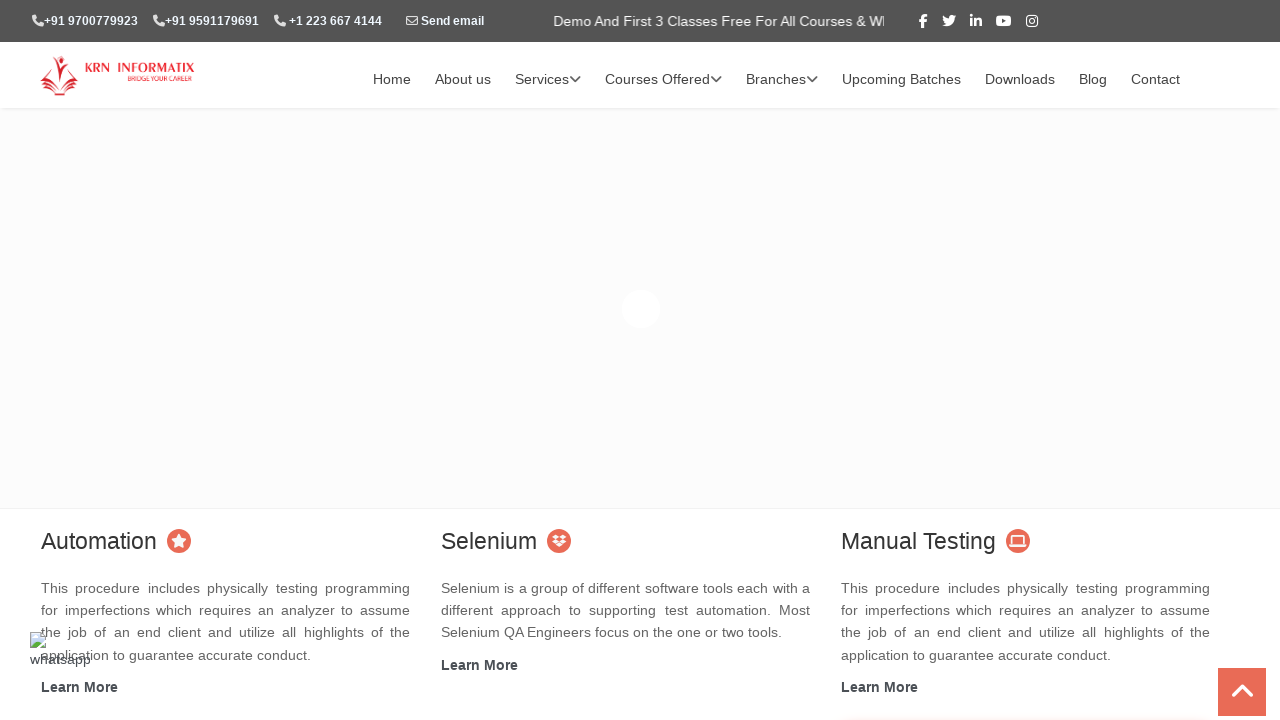

Verified that the first link is attached to the DOM
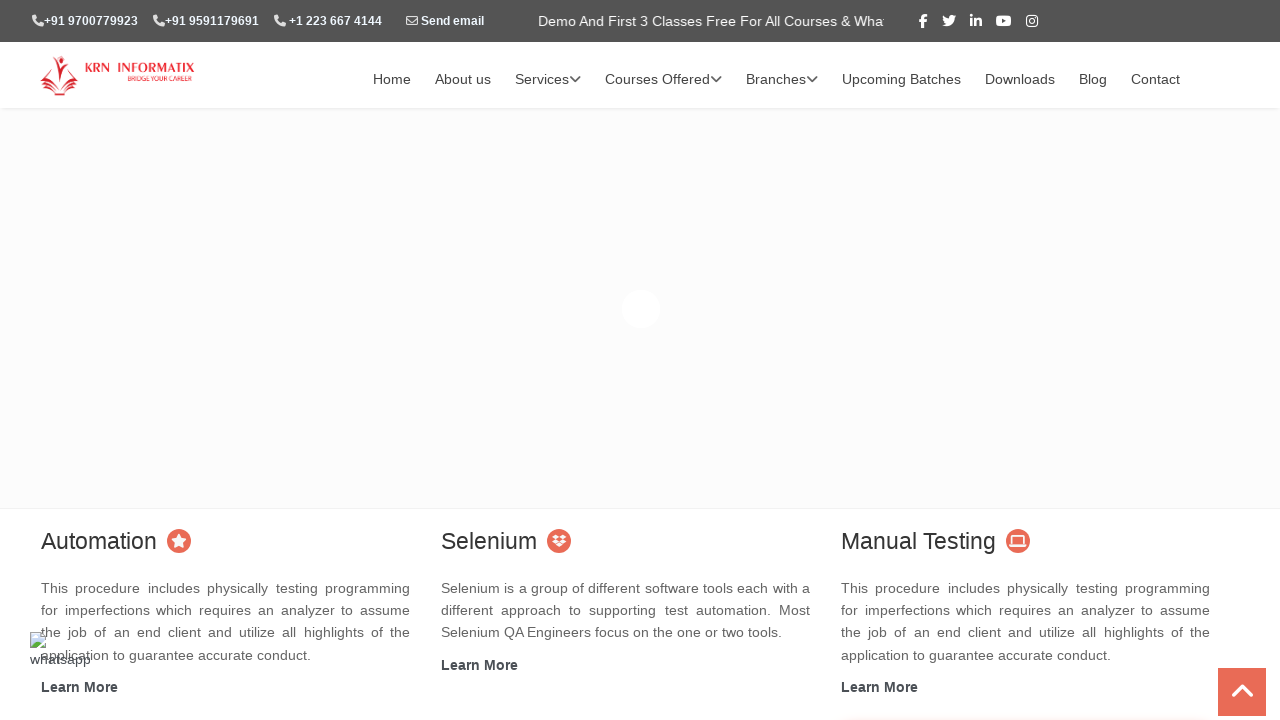

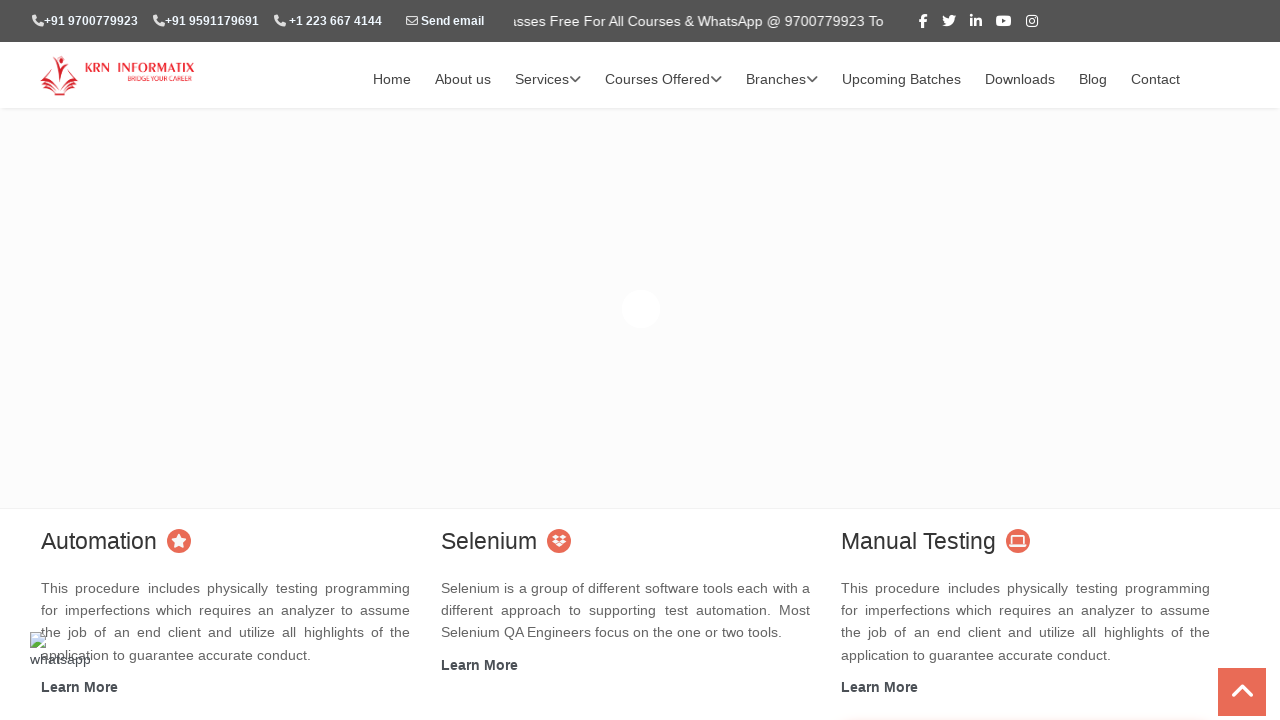